Tests filling out a student registration practice form with personal details including name, email, phone, subjects, hobbies, file upload, address, and state/city selection.

Starting URL: https://demoqa.com/automation-practice-form

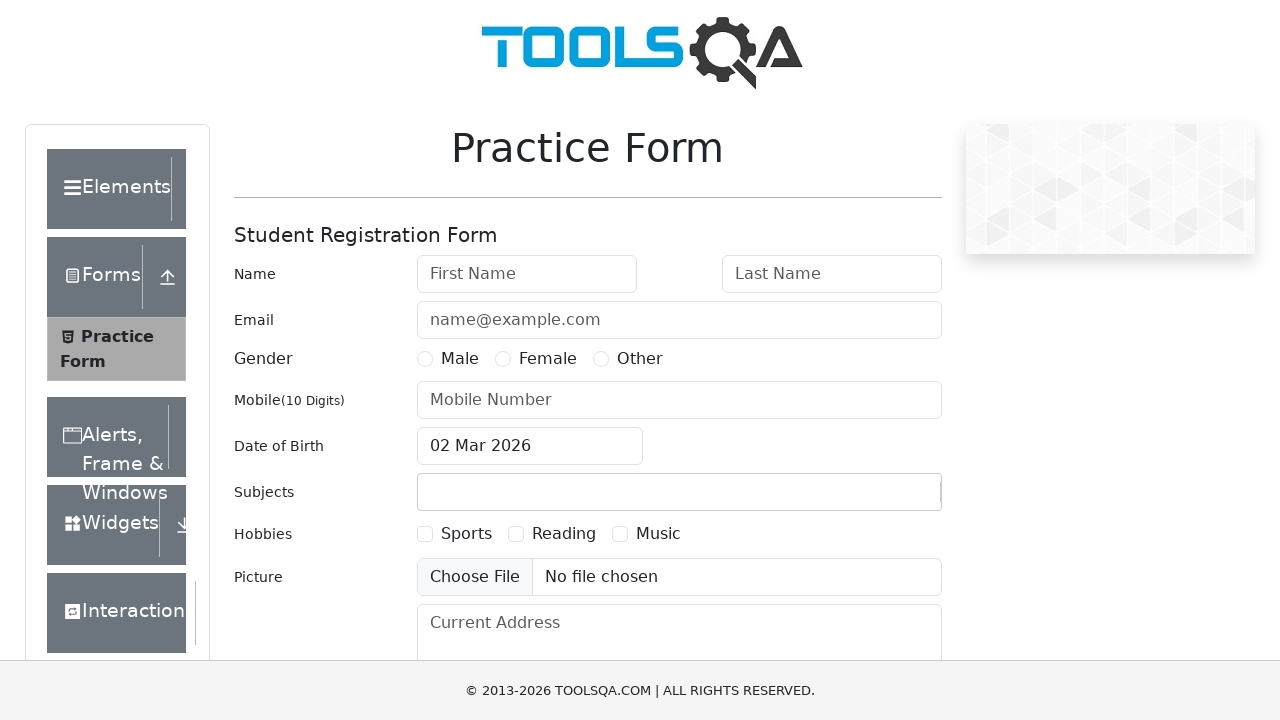

Filled first name field with 'Mohamed' on xpath=//input[@id='firstName']
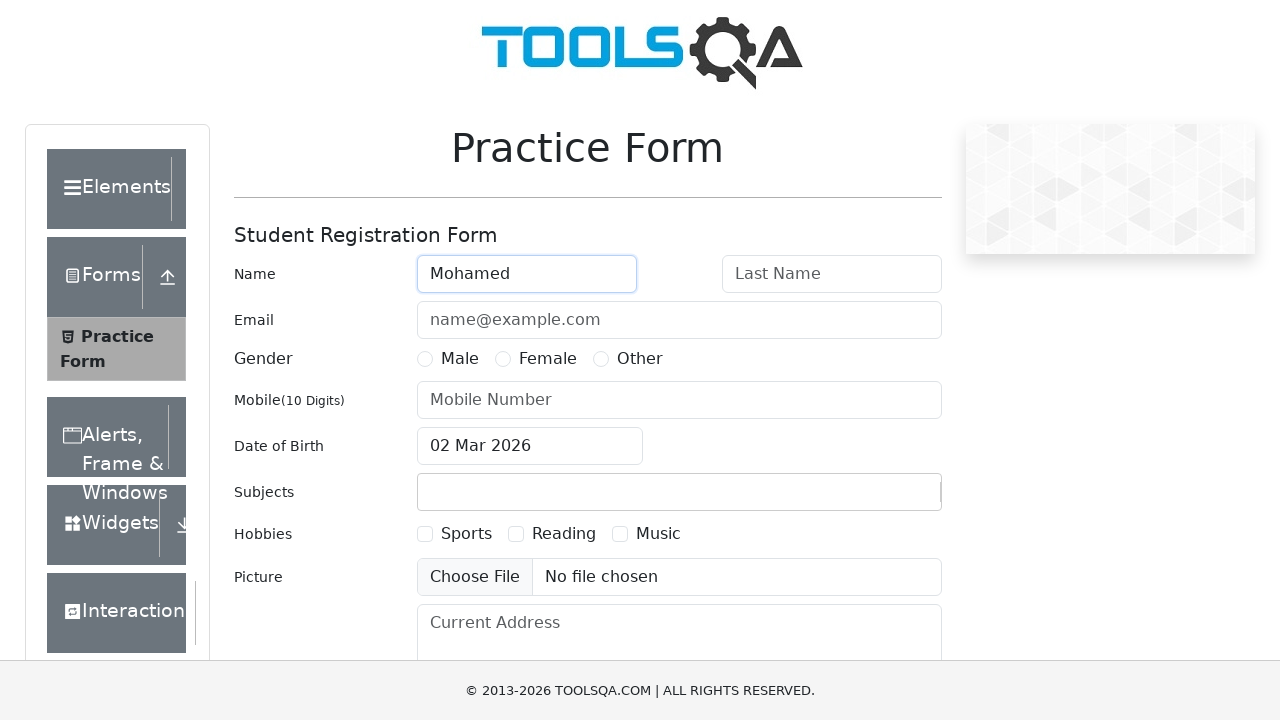

Filled last name field with 'Aadil' on xpath=//input[@id='lastName']
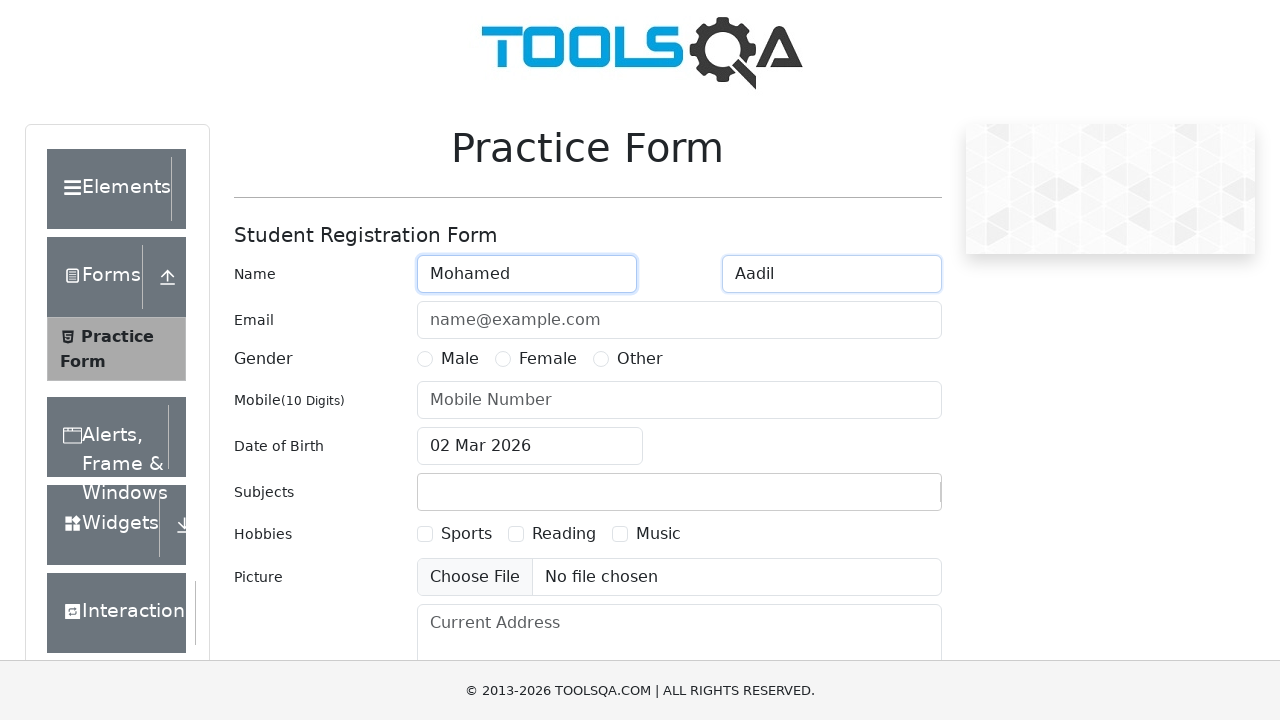

Filled email field with 'aadil@sample.com' on xpath=//input[@id='userEmail']
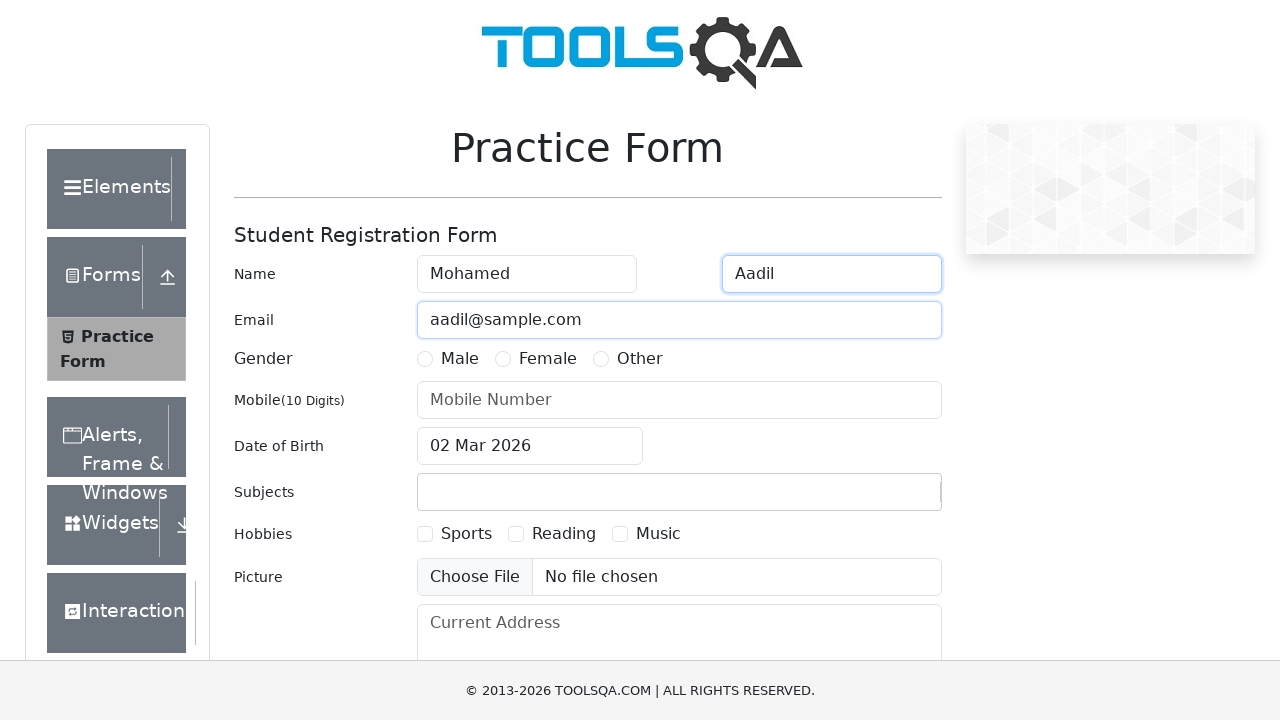

Selected Male gender option at (460, 359) on xpath=//label[normalize-space()='Male']
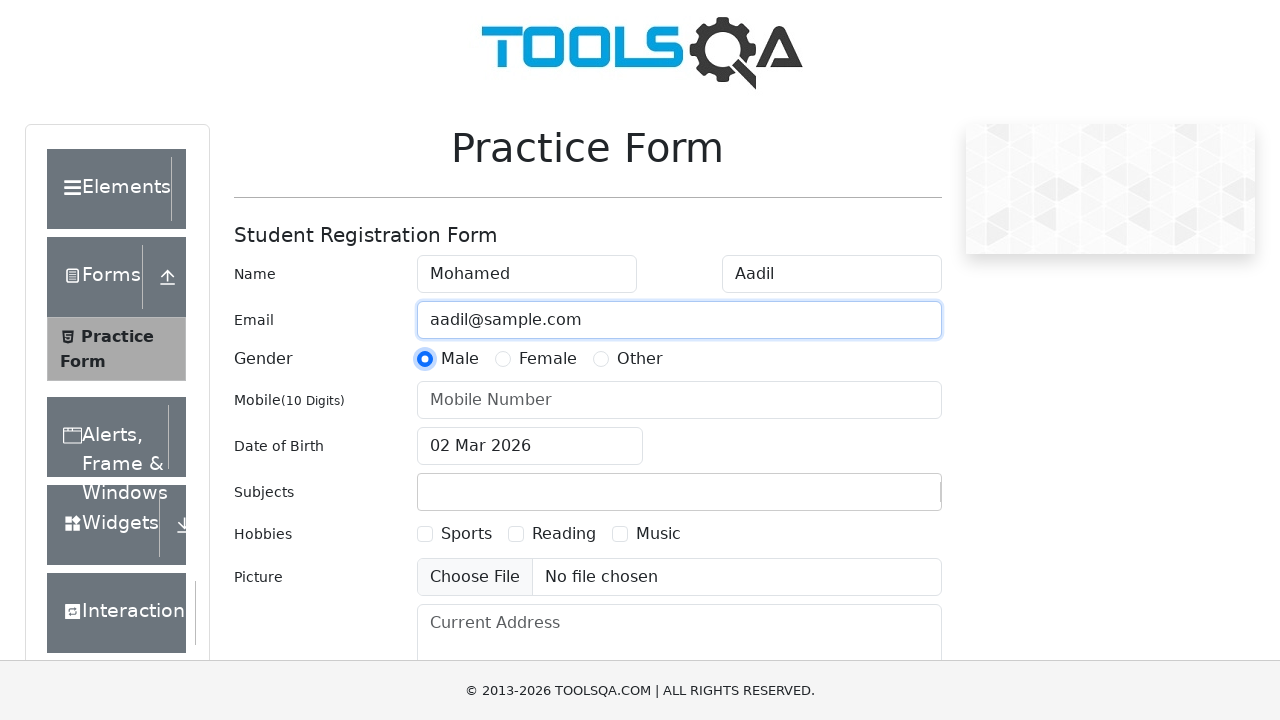

Filled phone number field with '8888888888' on xpath=//input[@id='userNumber']
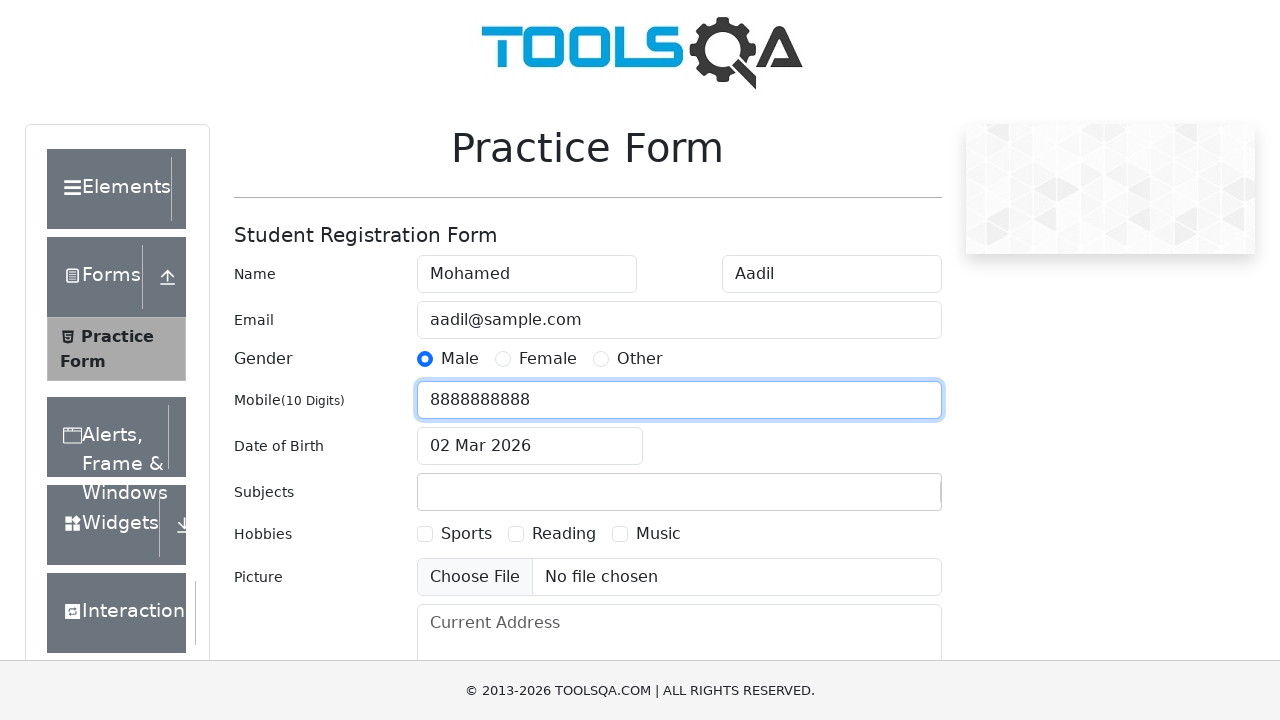

Clicked on subjects field to open dropdown at (679, 492) on .subjects-auto-complete__value-container
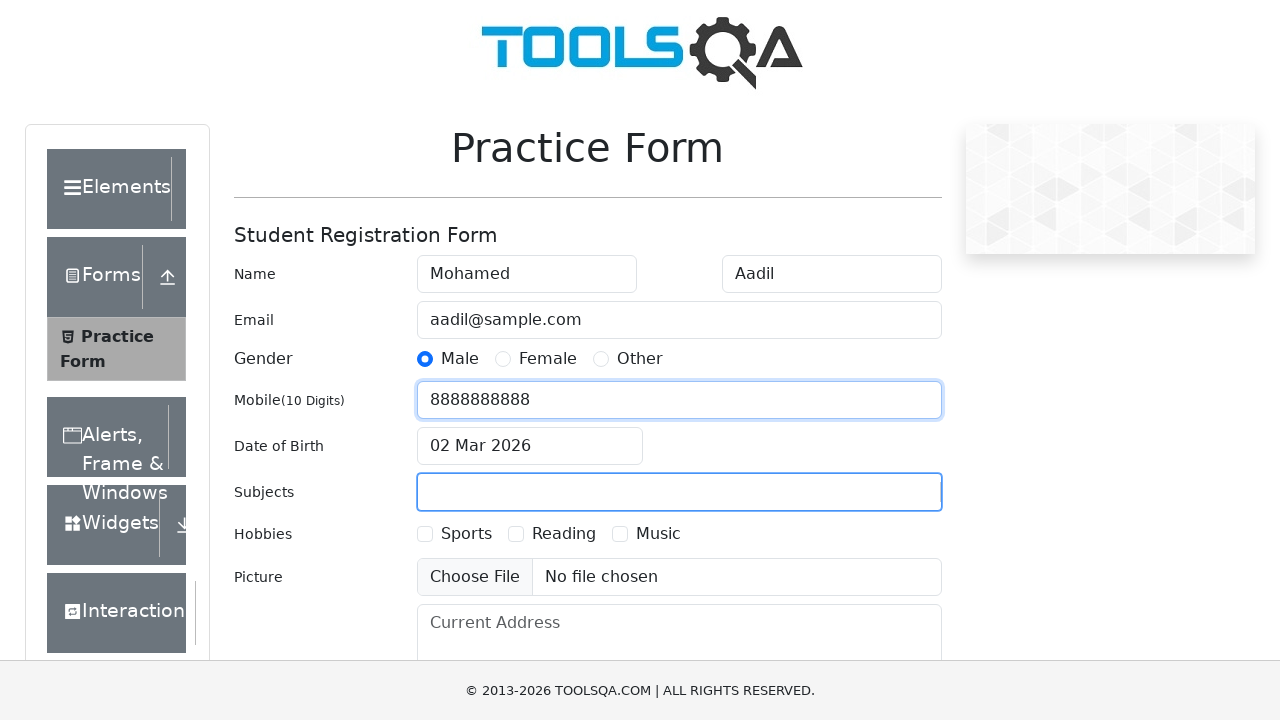

Typed 'Physics' in subjects input field on #subjectsInput
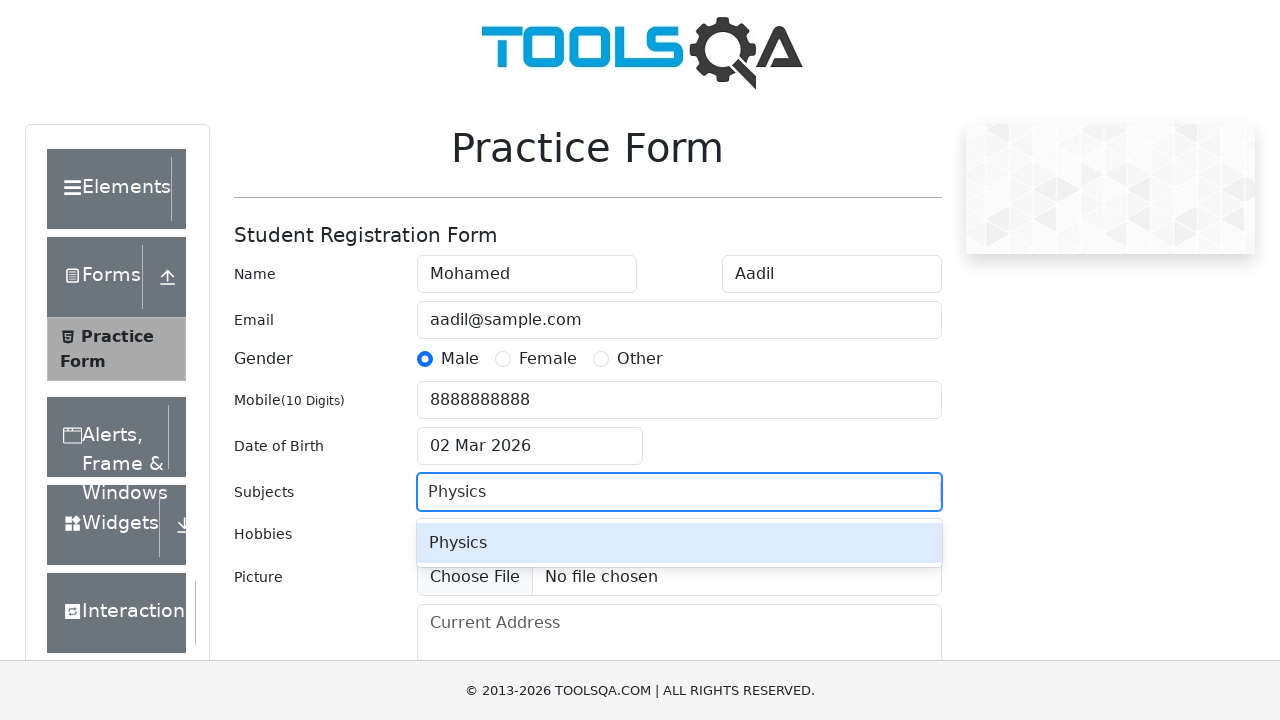

Pressed Enter to select Physics subject on #subjectsInput
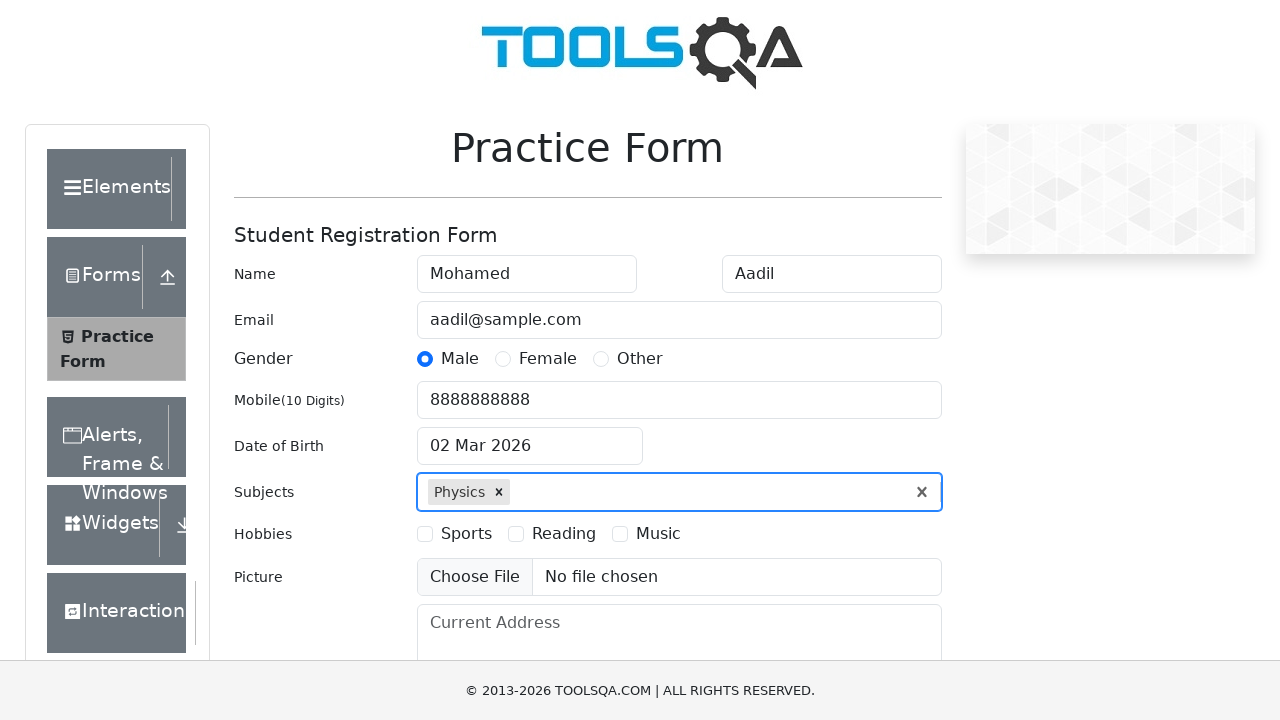

Checked Sports hobby checkbox at (466, 534) on xpath=//label[normalize-space()='Sports']
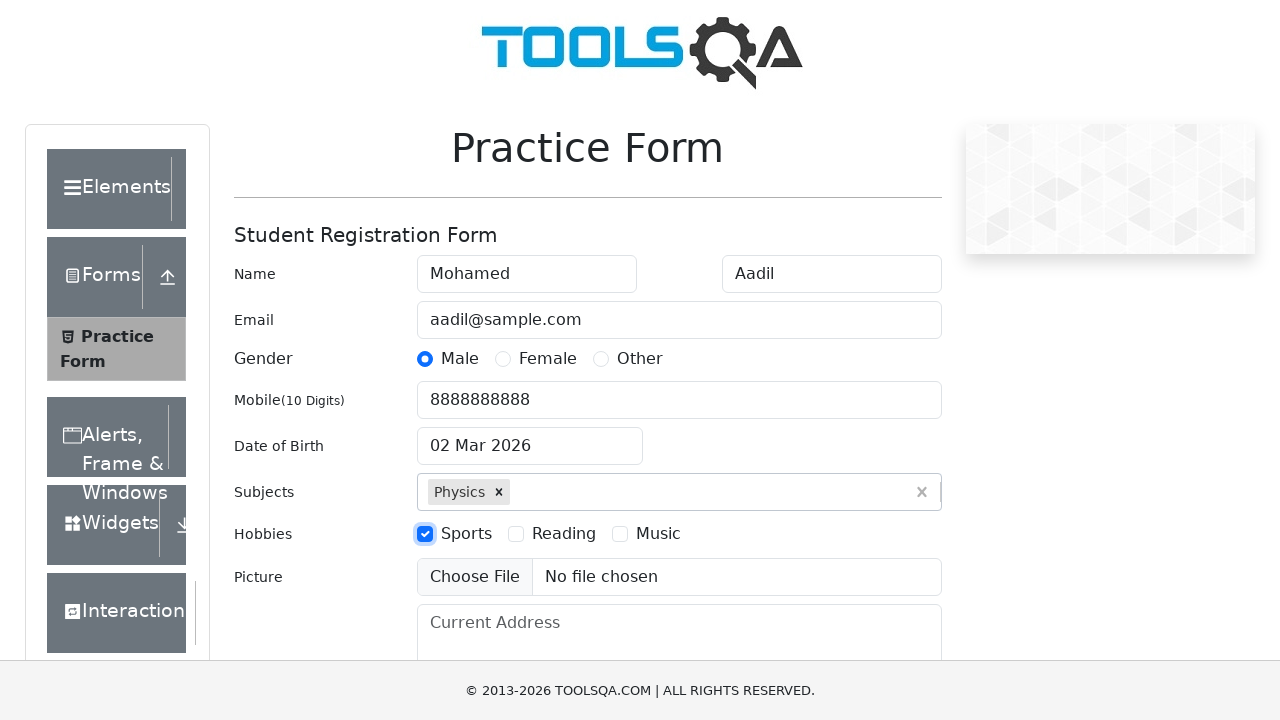

Uploaded file 'file.txt' with test content
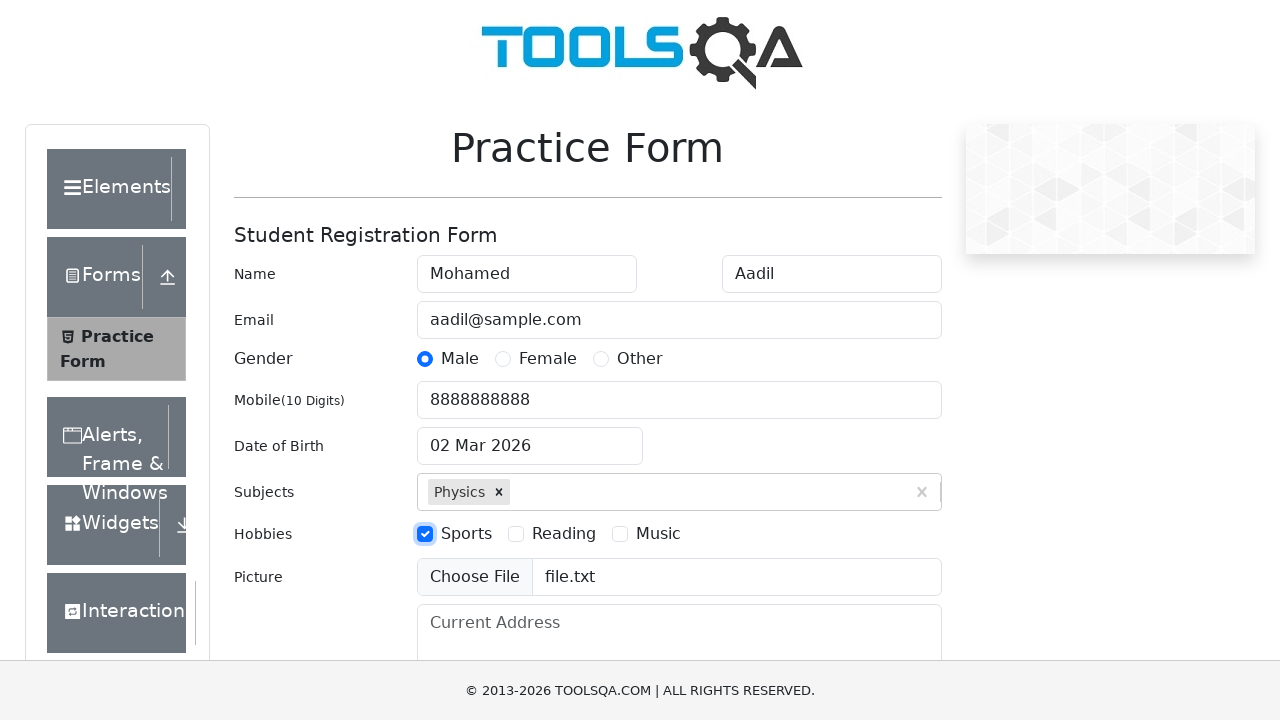

Filled current address field with '62, 3rd street' on xpath=//textarea[@id='currentAddress']
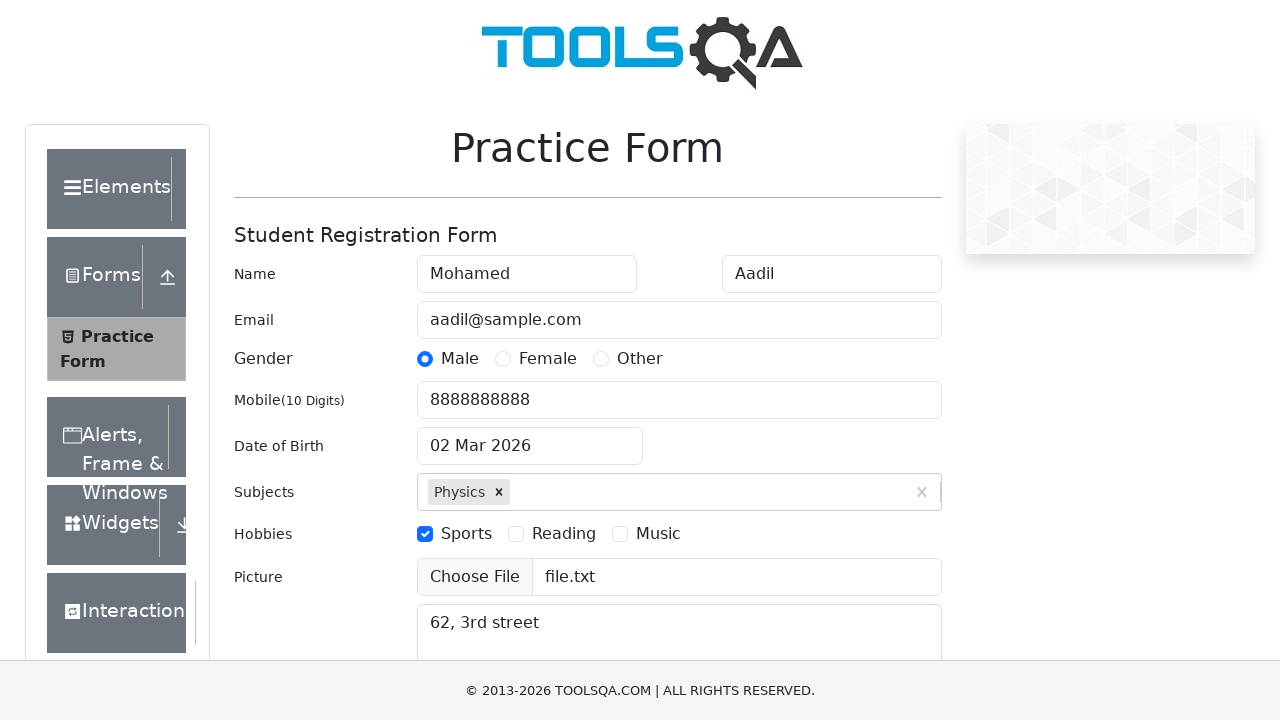

Clicked on state dropdown to open options at (618, 437) on #state svg
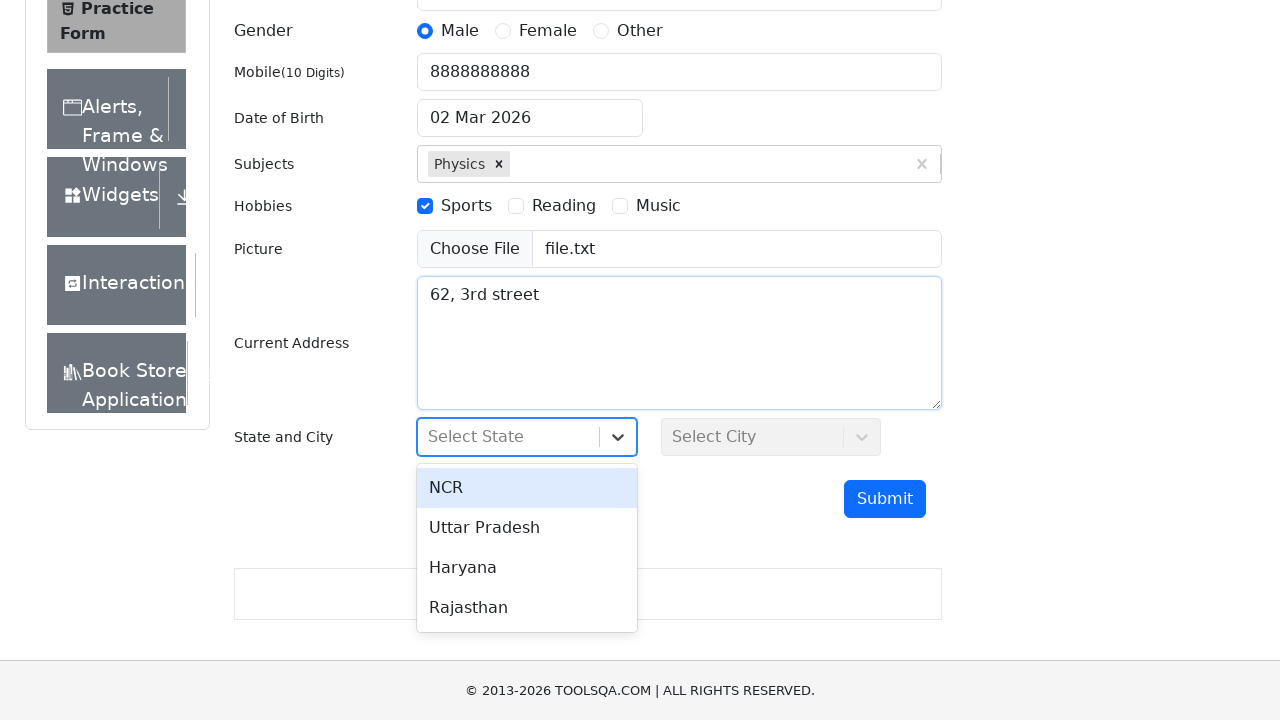

Selected NCR from state dropdown at (527, 488) on internal:text="NCR"s
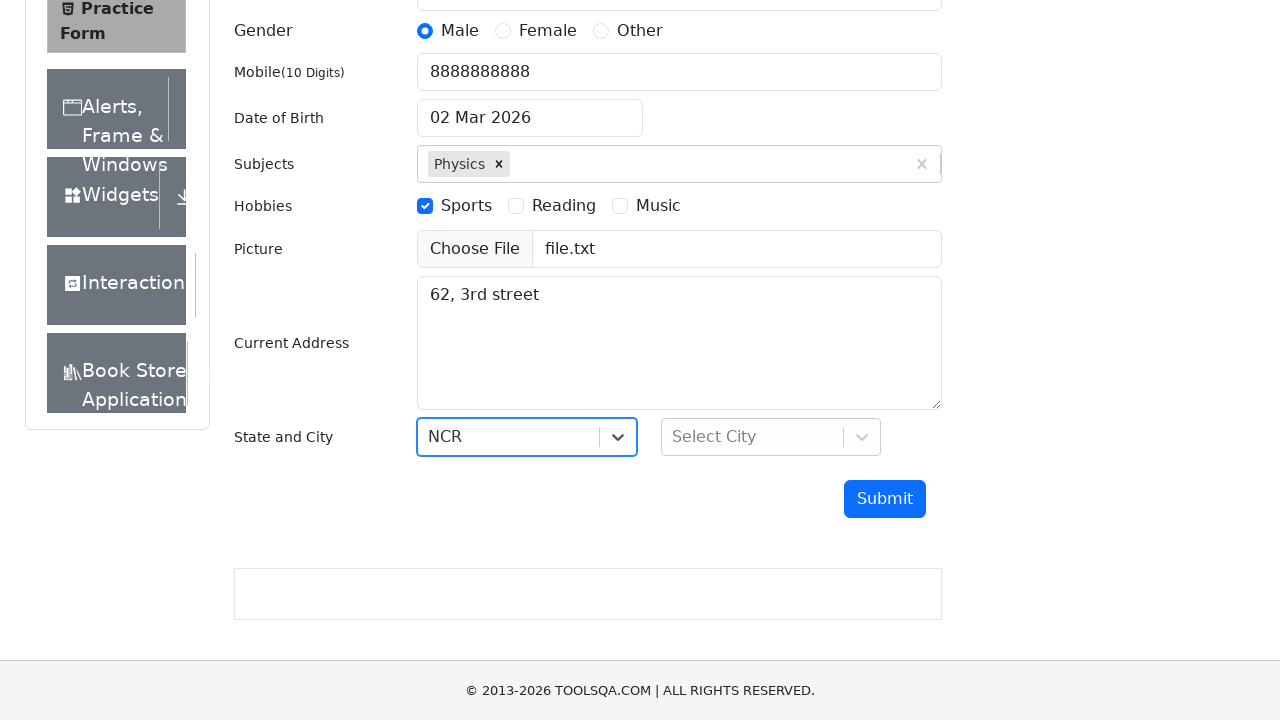

Clicked on city dropdown to open options at (862, 437) on #city svg
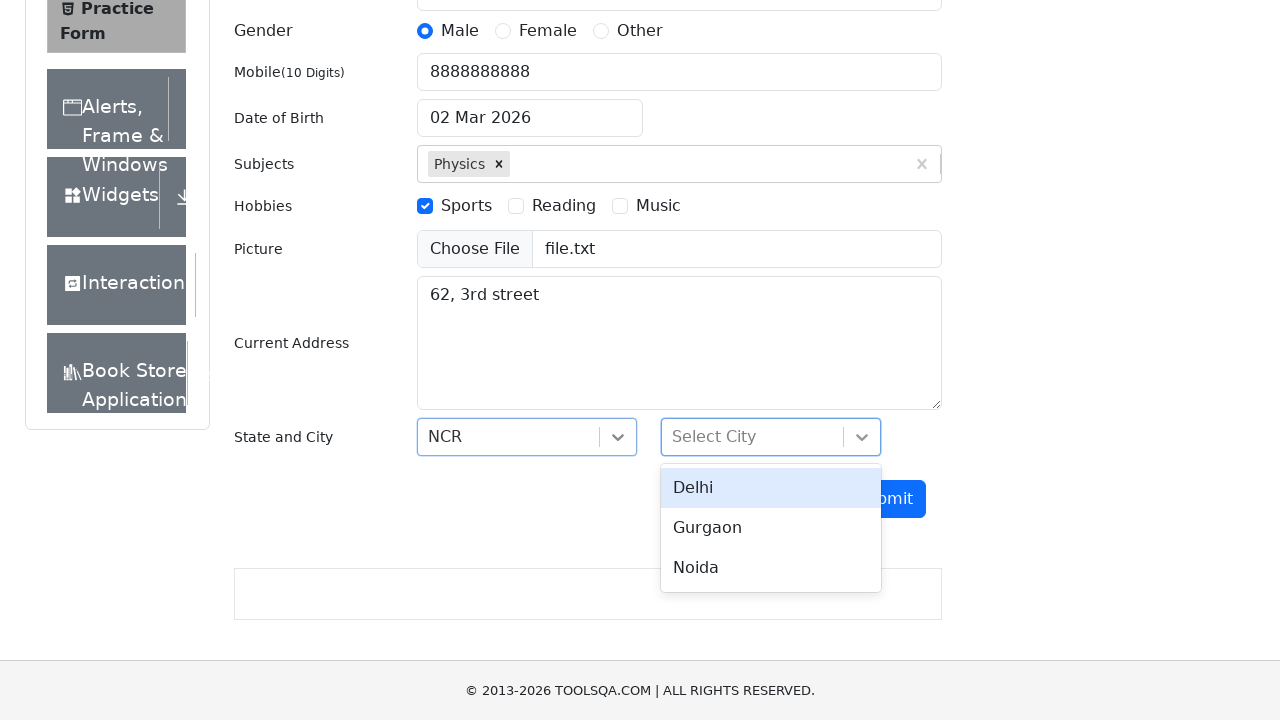

Selected Delhi from city dropdown at (771, 488) on internal:text="Delhi"s
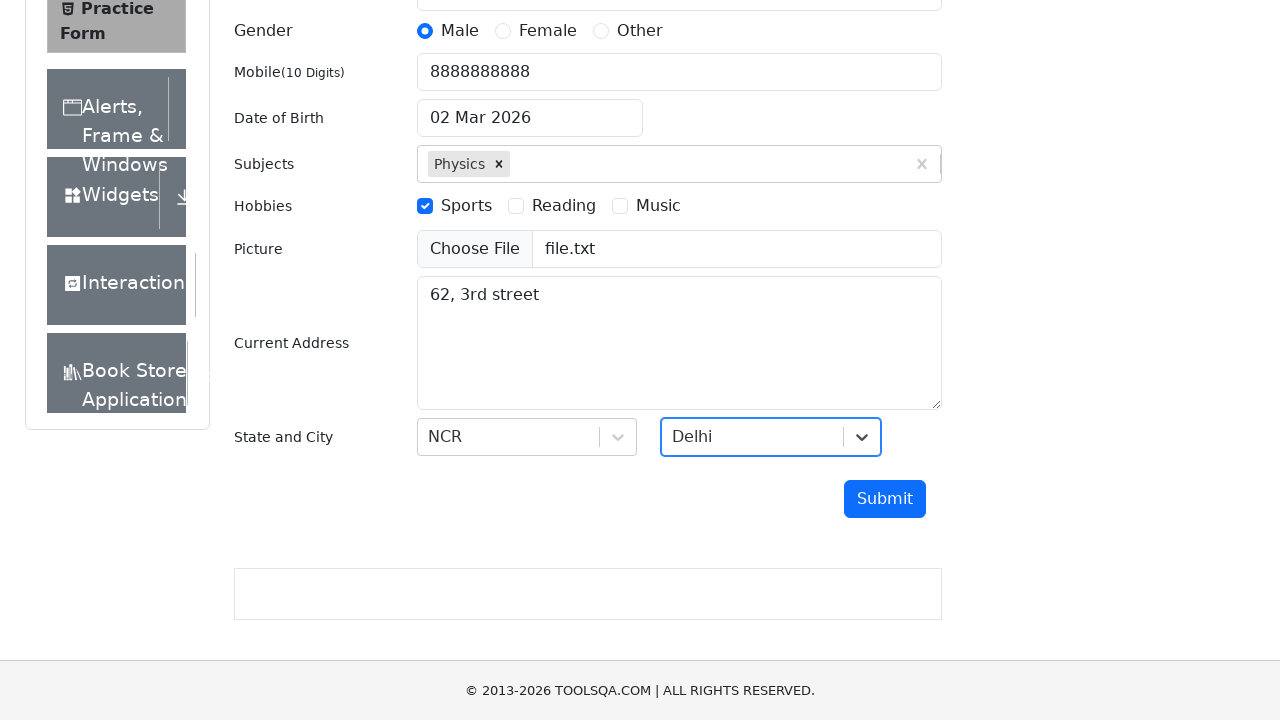

Clicked submit button to submit the registration form at (885, 499) on xpath=//button[@id='submit']
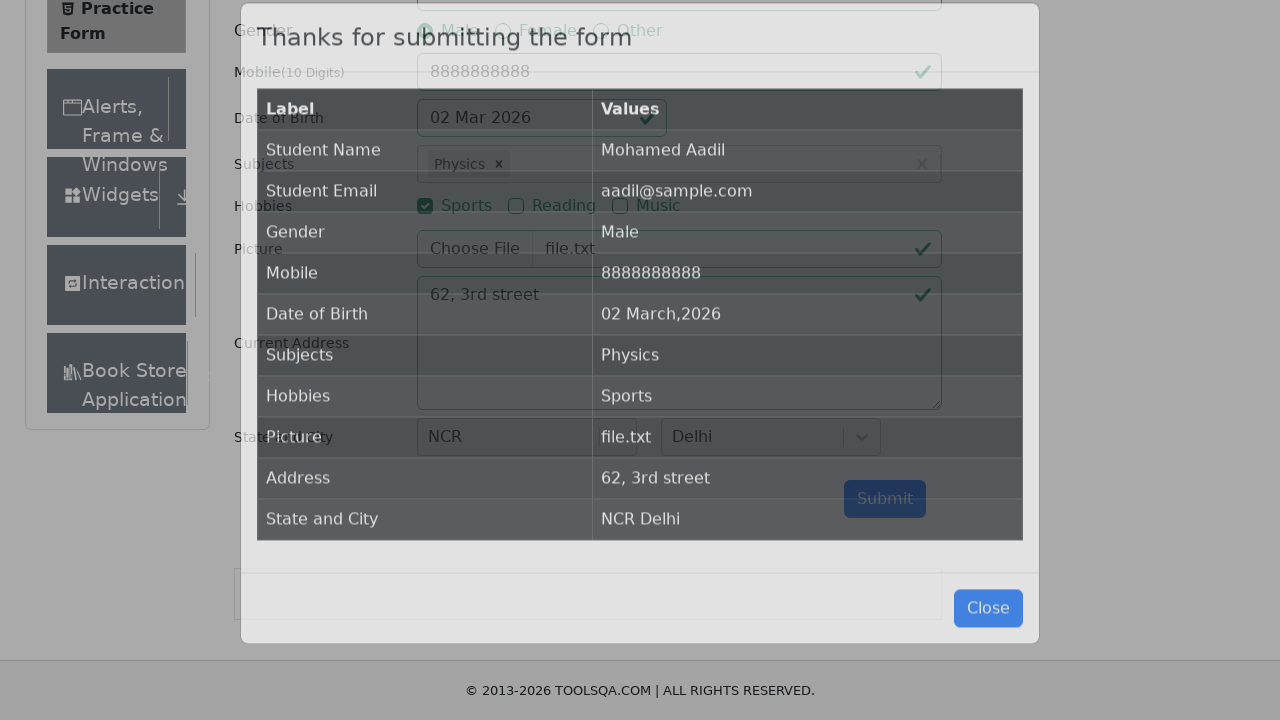

Waited 3 seconds for form submission to complete
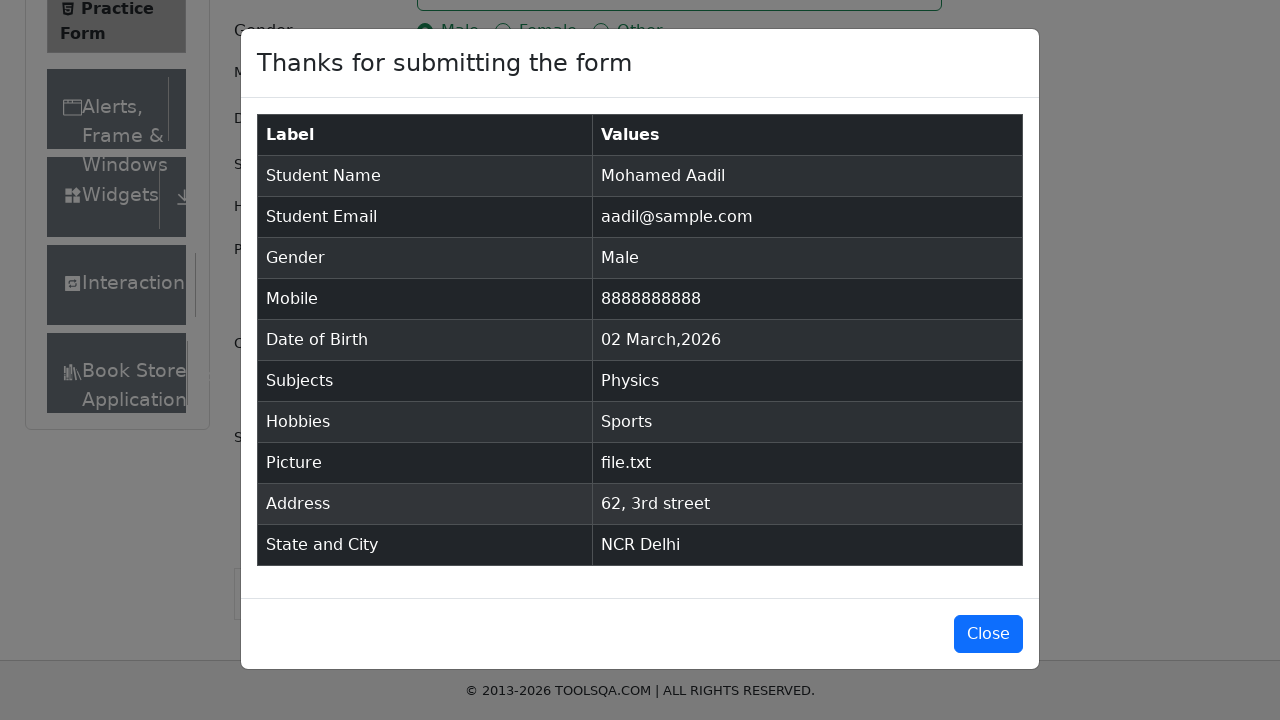

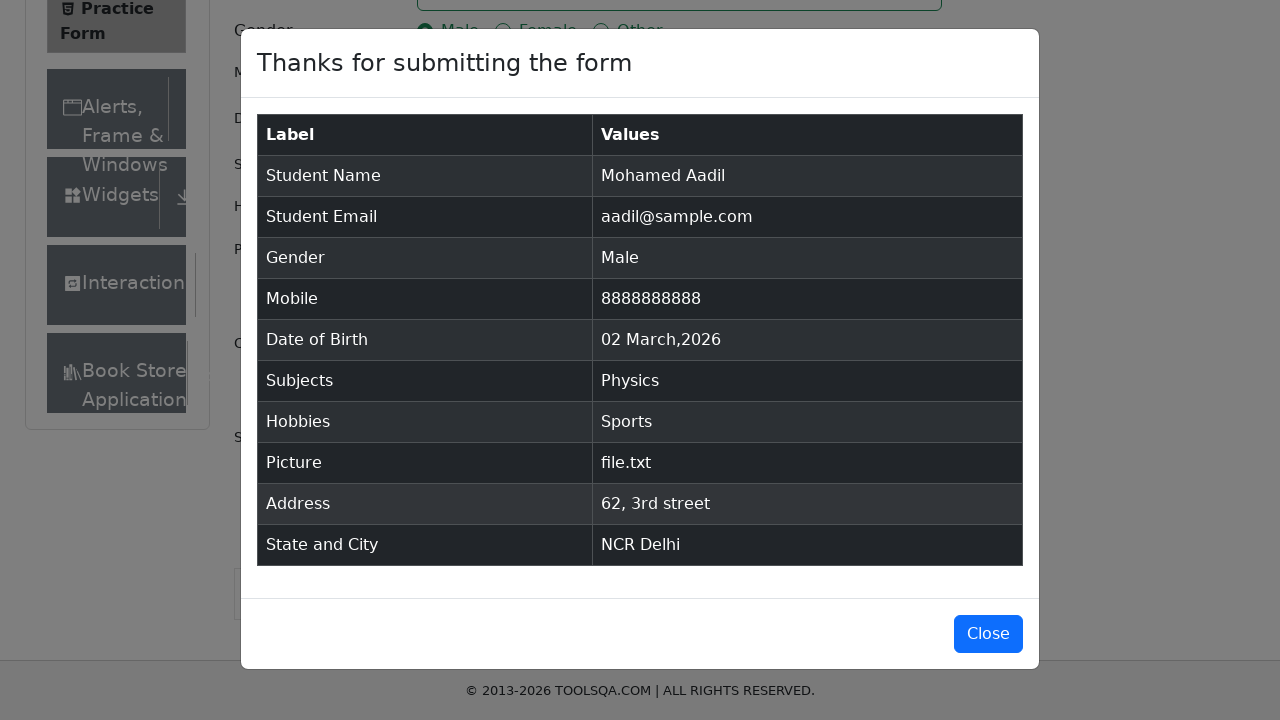